Navigates to Aladin bookstore search results page for "제빵기능사" (bakery technician certification) and verifies that book search results are displayed with book boxes containing titles and prices.

Starting URL: https://www.aladin.co.kr/search/wsearchresult.aspx?SearchTarget=All&SearchWord=%EC%A0%9C%EB%B9%B5%EA%B8%B0%EB%8A%A5%EC%82%AC

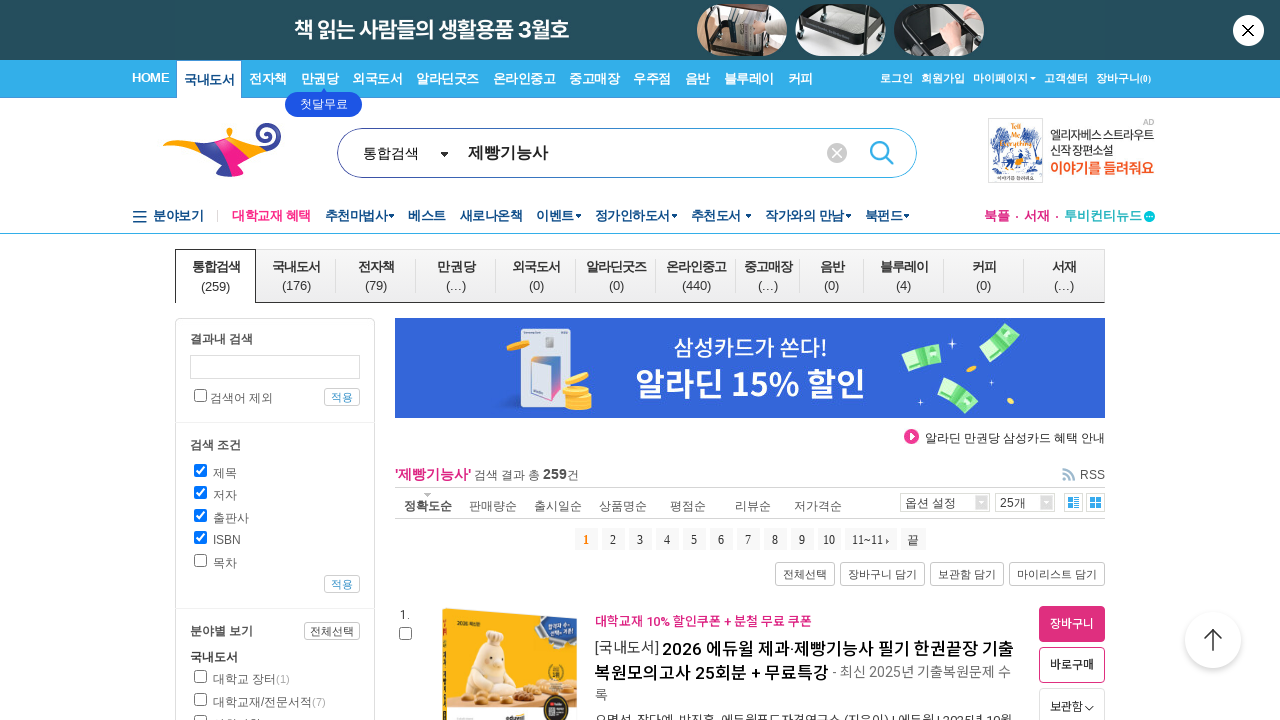

Search results container loaded
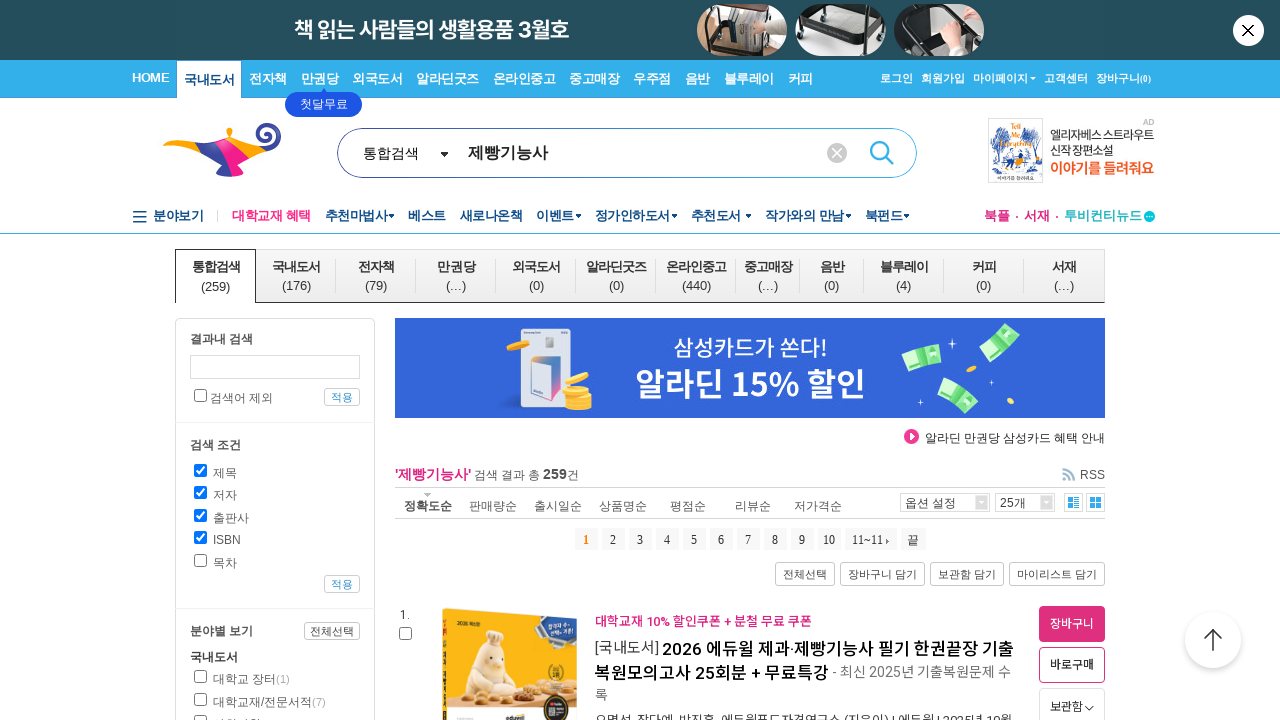

Book boxes appeared in search results
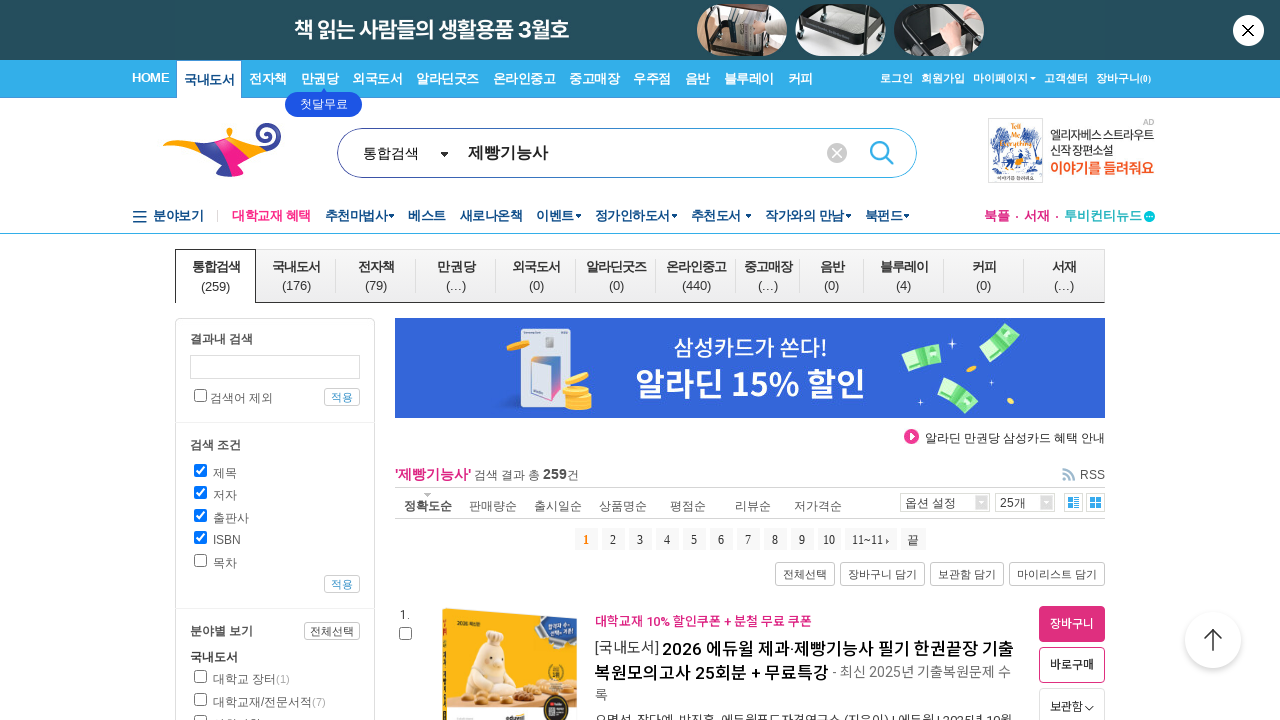

Book titles are displayed
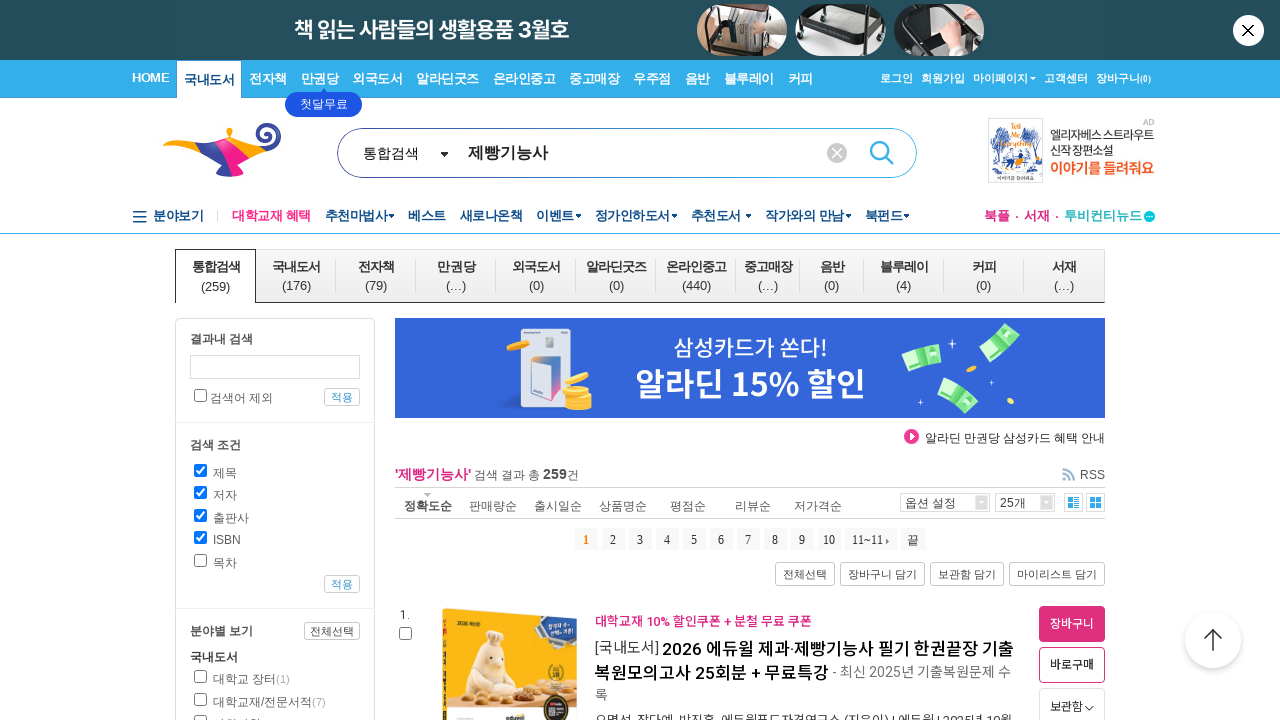

Book prices are displayed
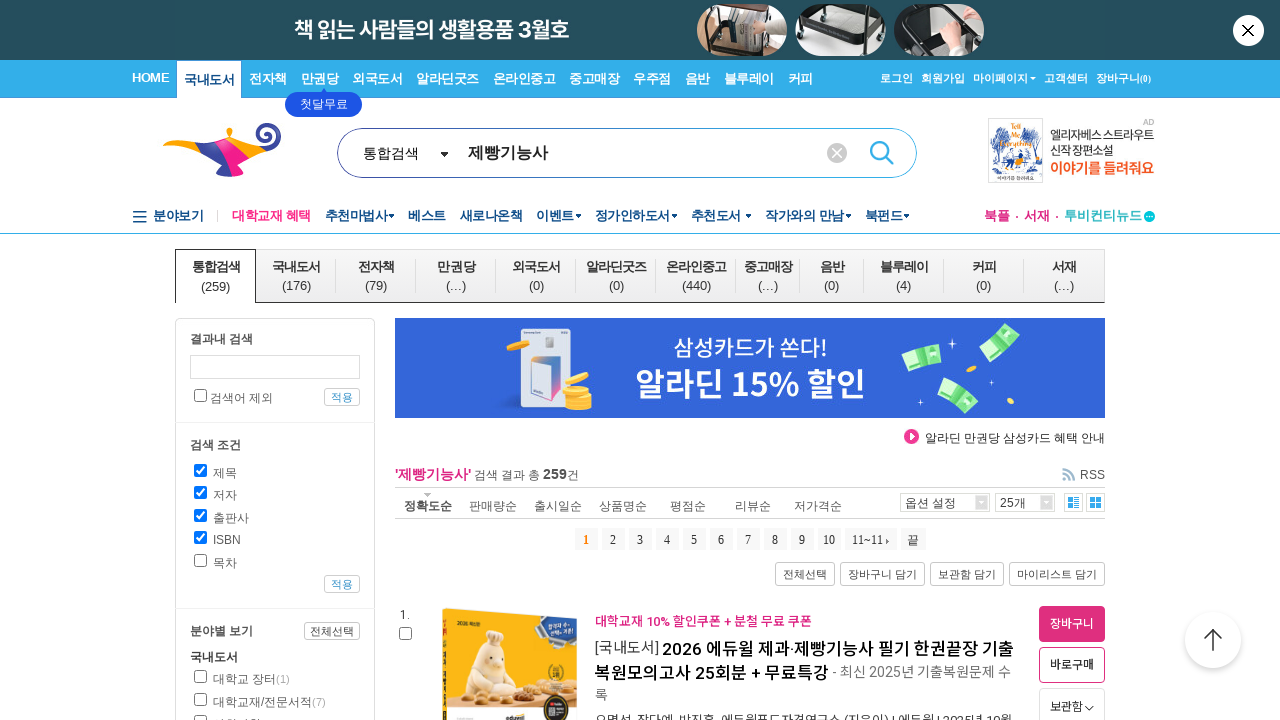

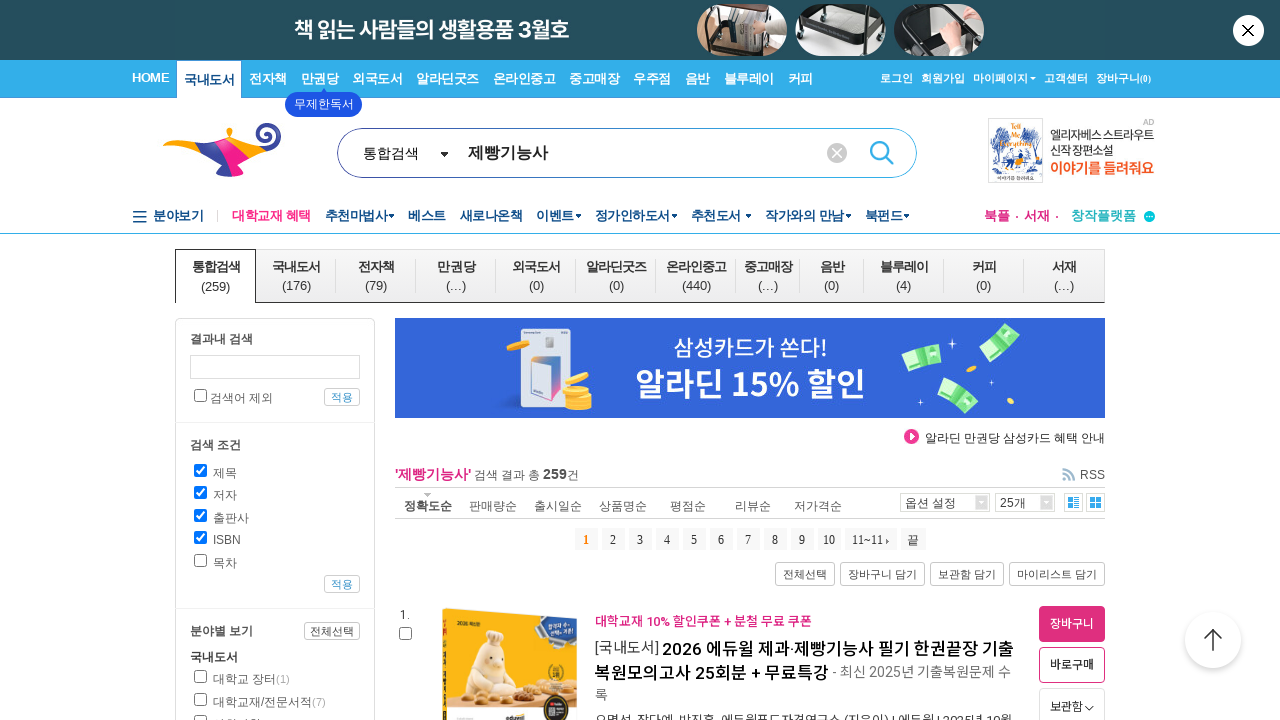